Tests fluent wait functionality by clicking a resend button and waiting for the number of messages to increase

Starting URL: https://eviltester.github.io/supportclasses/#2000

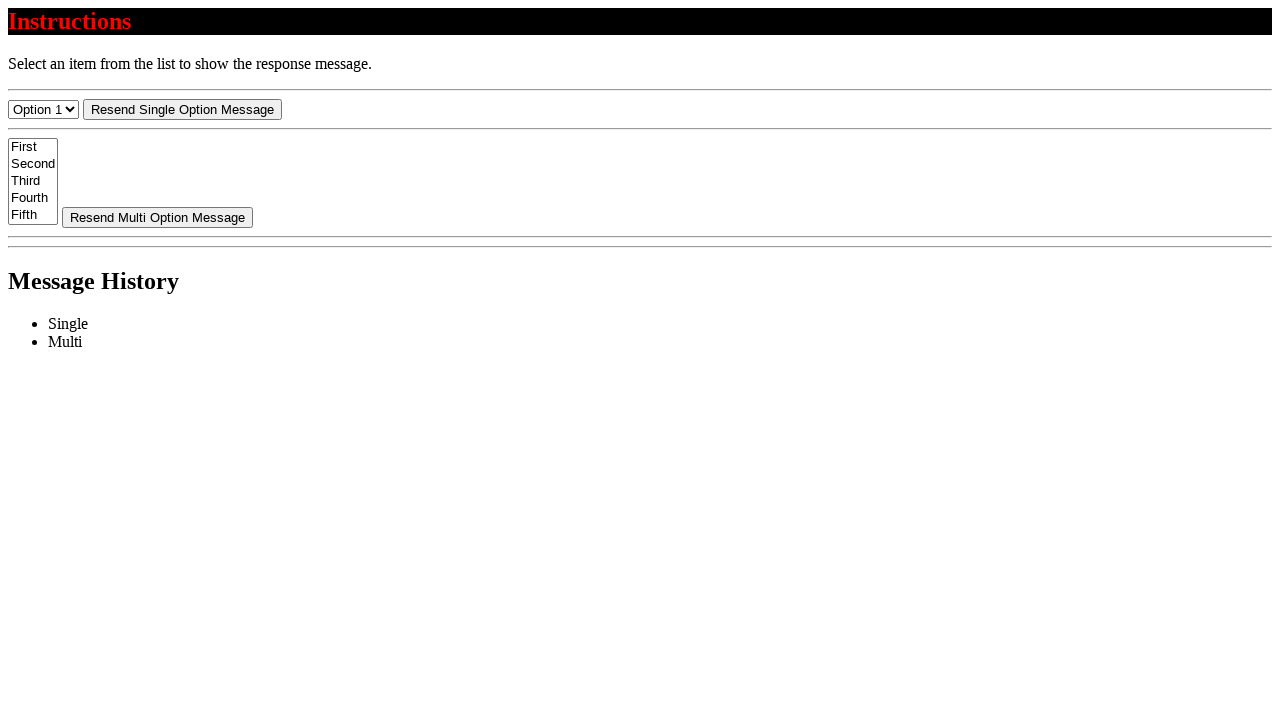

Retrieved initial message count from the list
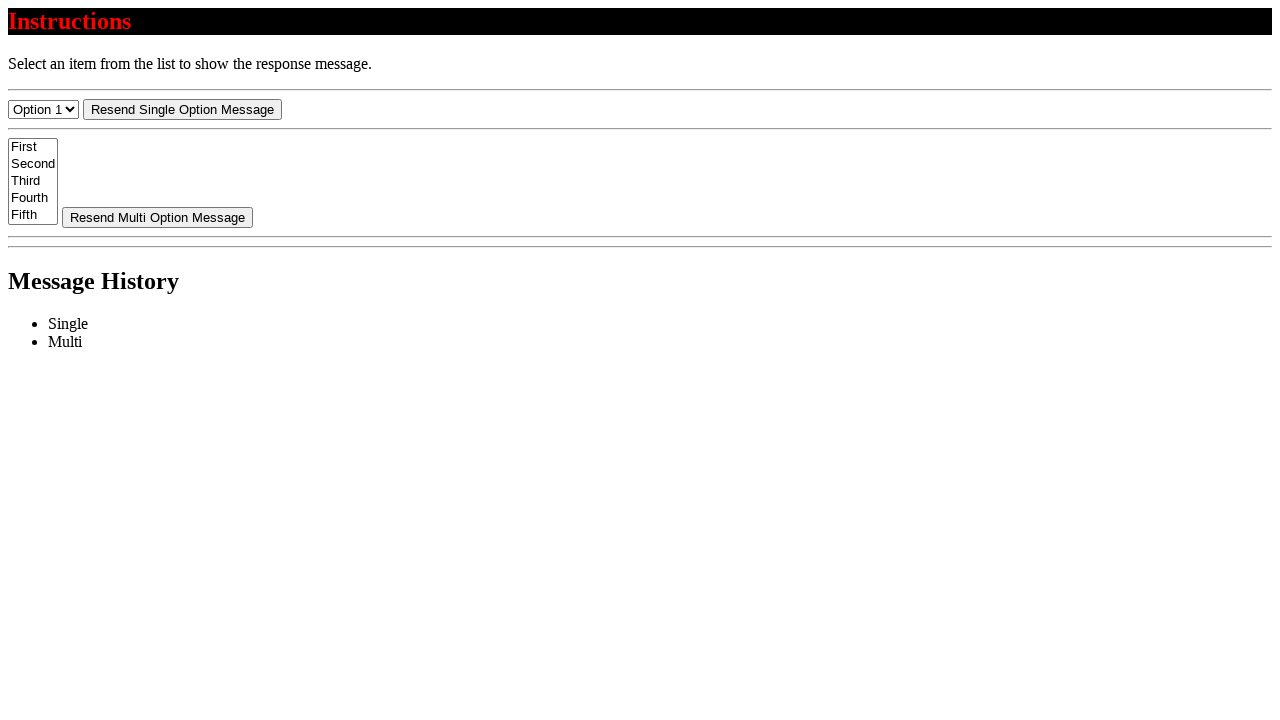

Clicked the resend button at (182, 109) on #resend-select
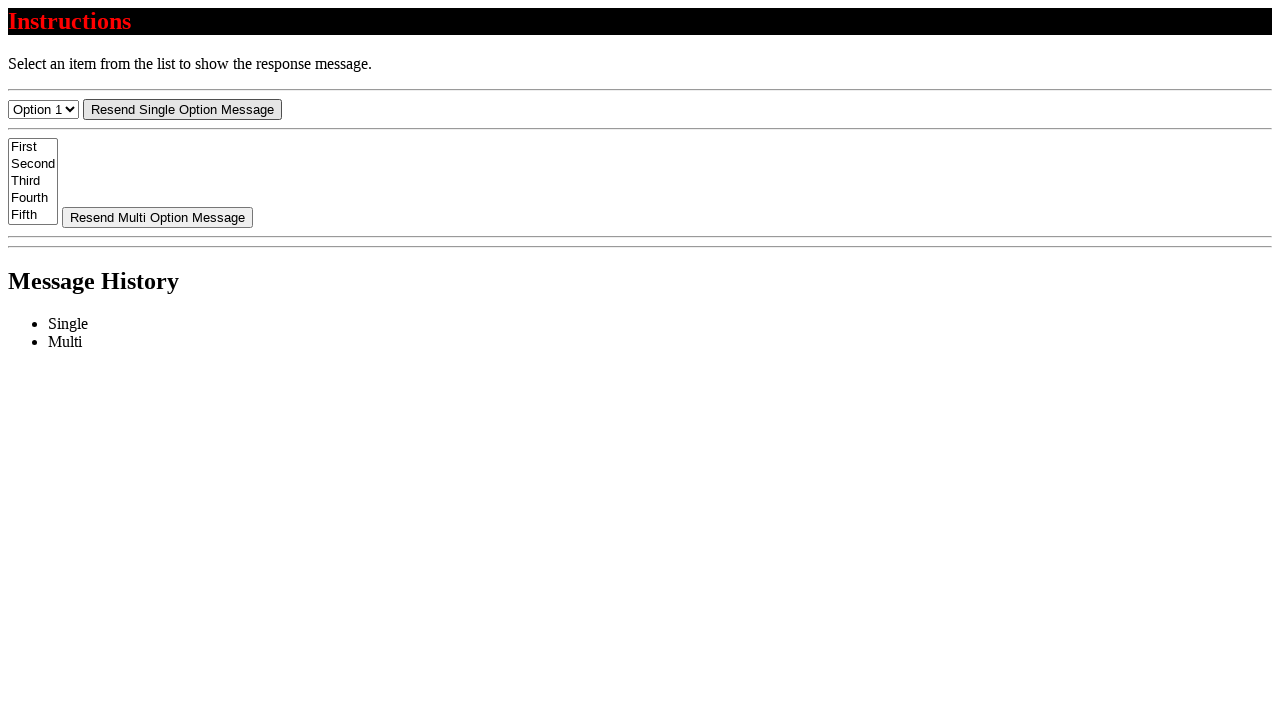

Waited for new messages to appear using fluent wait - message count increased
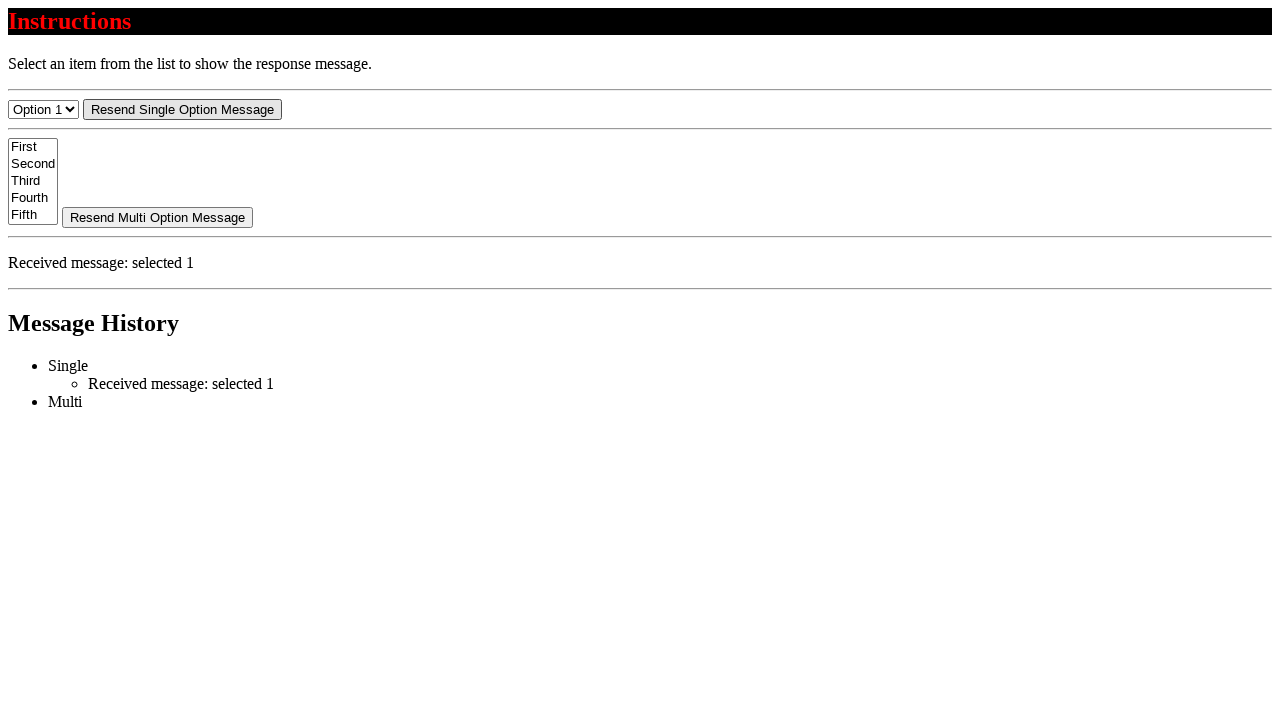

Located the first message element
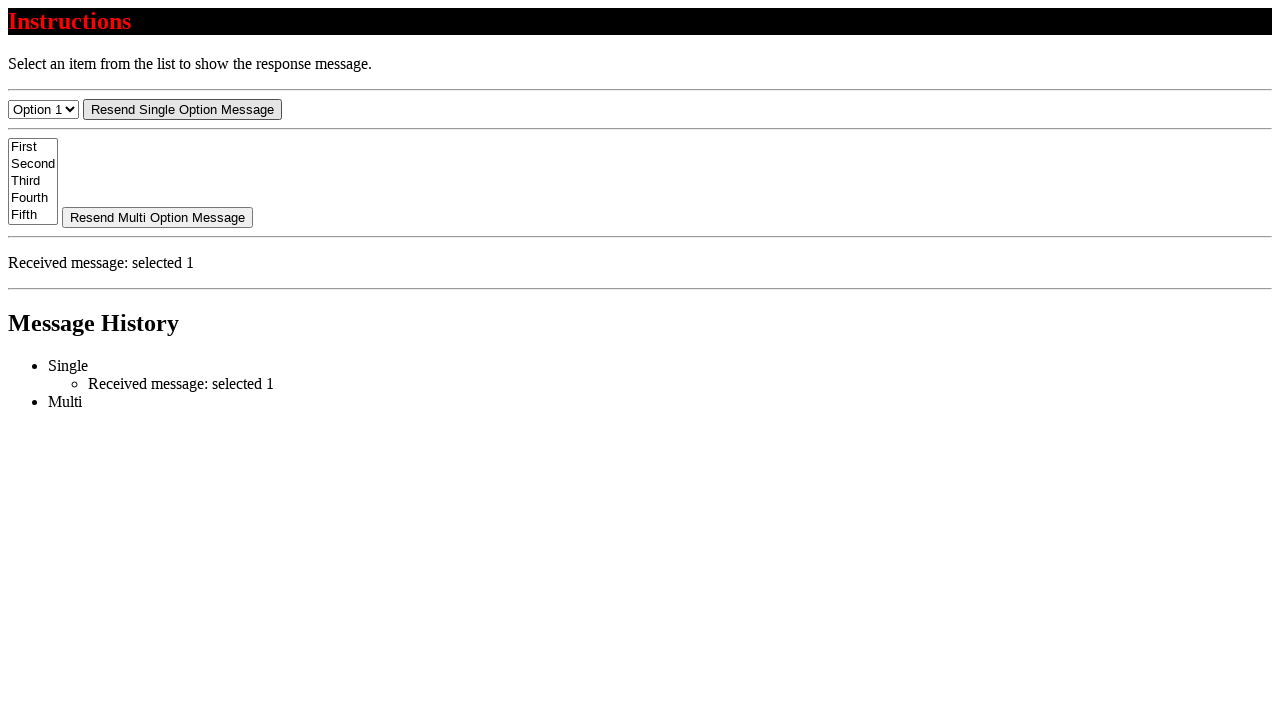

Verified that message text starts with 'Received message:'
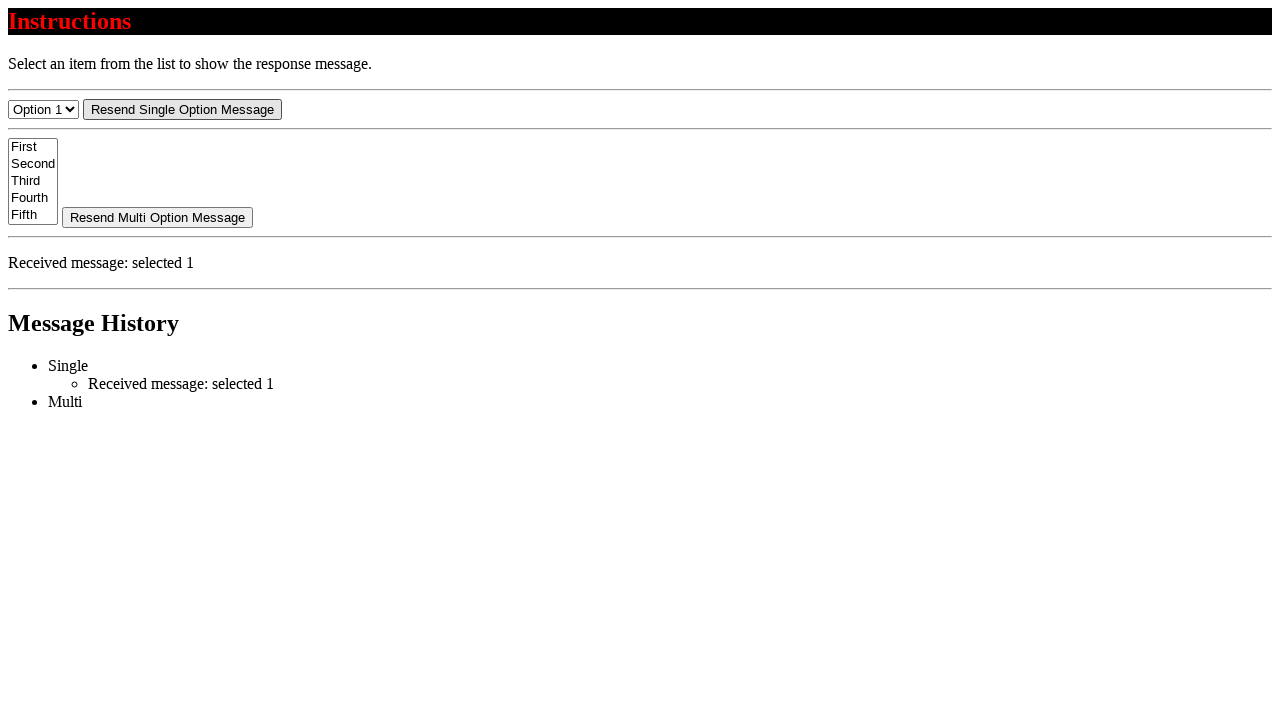

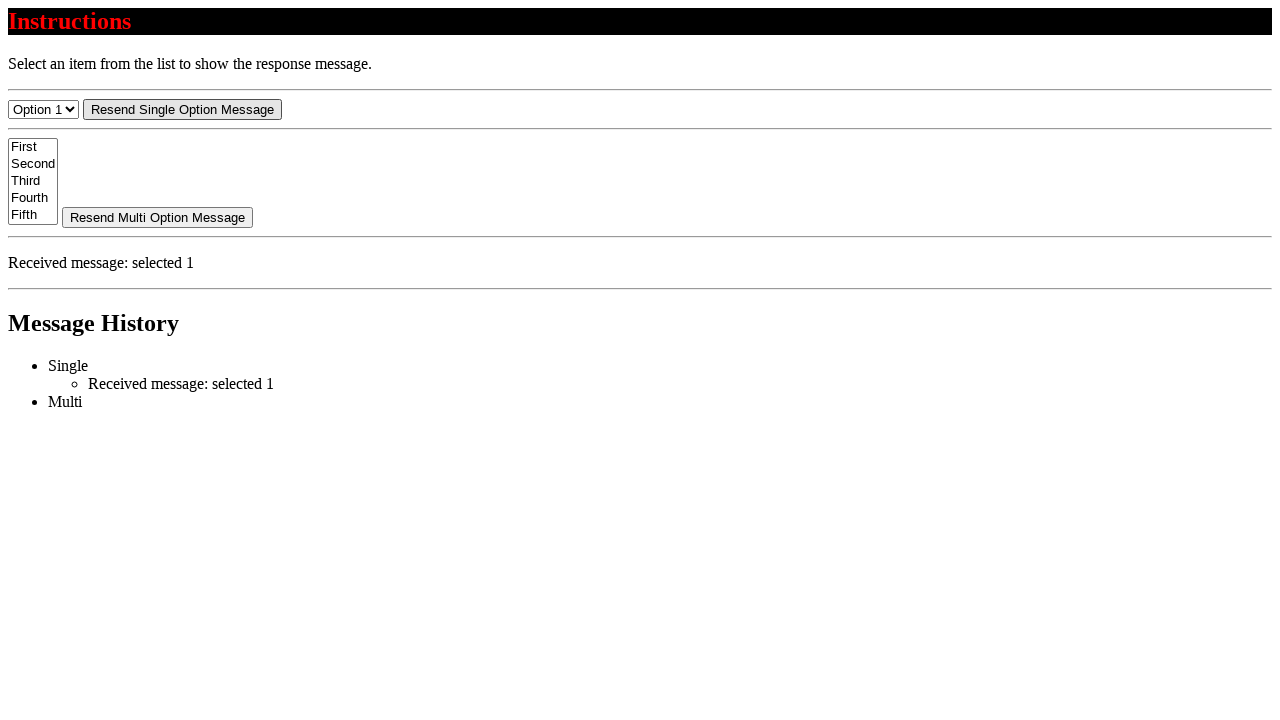